Navigates to the Sauce Labs homepage and maximizes the browser window

Starting URL: https://saucelabs.com/

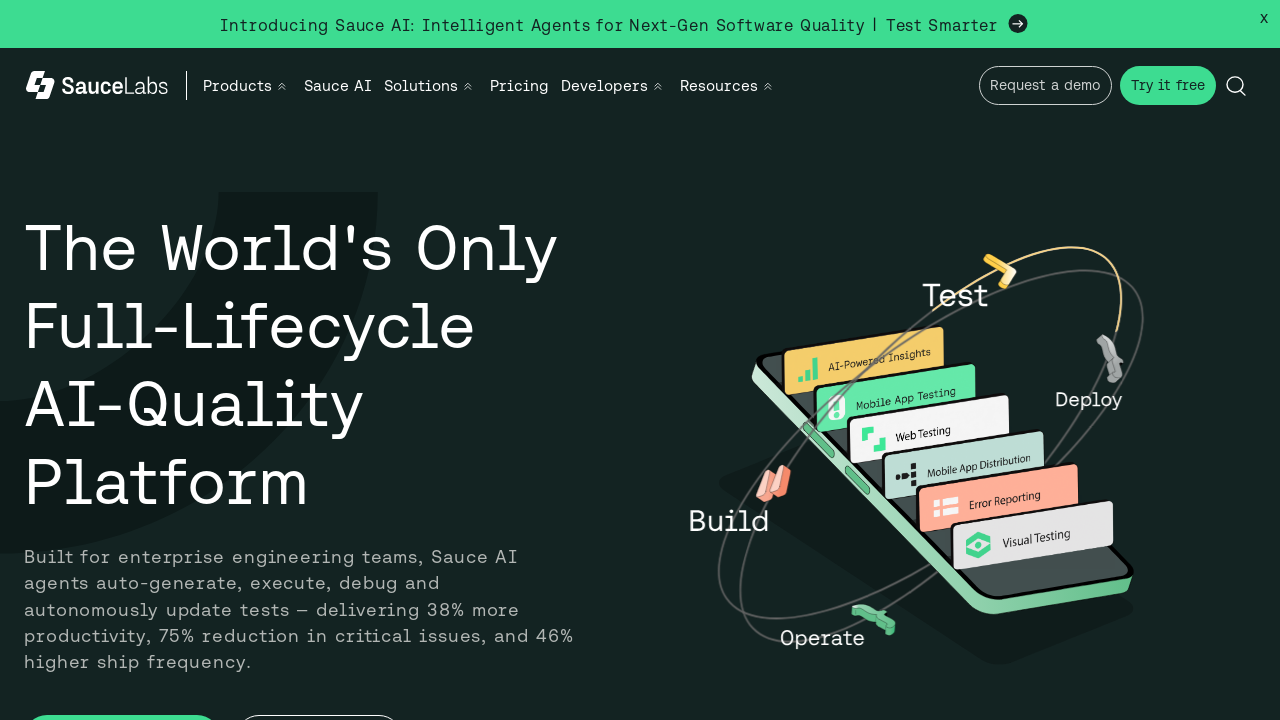

Navigated to Sauce Labs homepage and waited for DOM to load
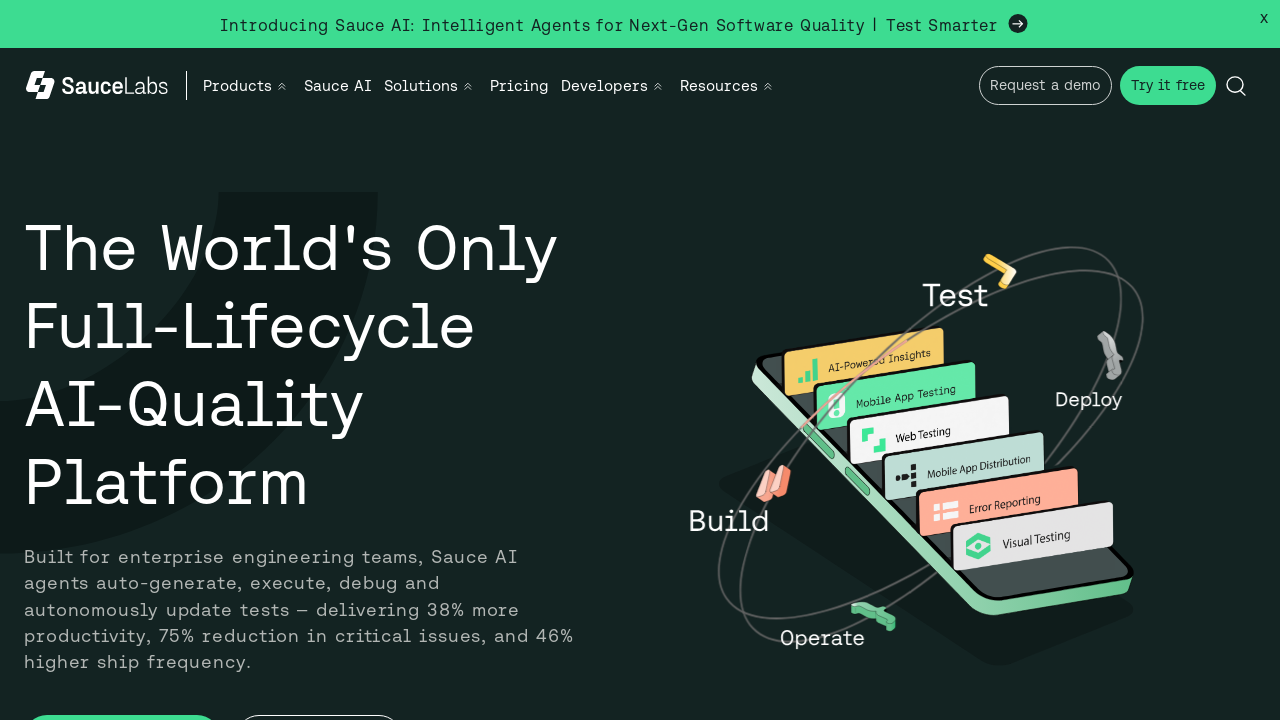

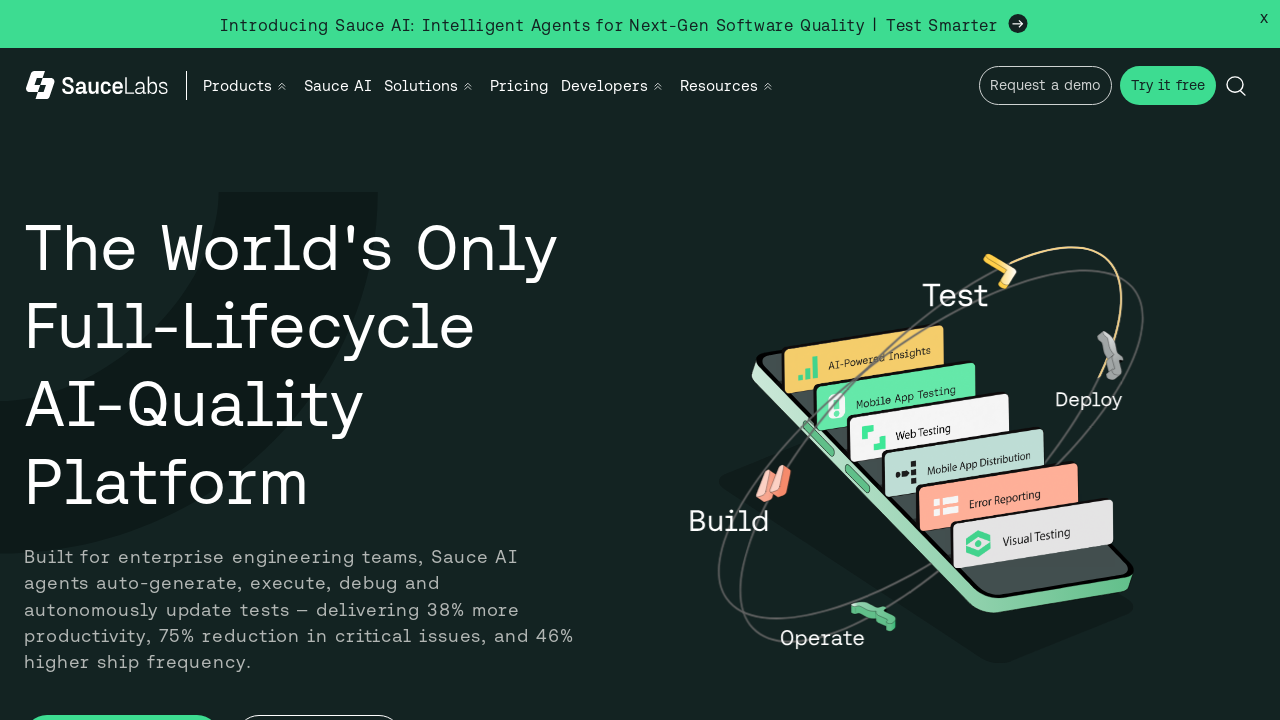